Navigates to the Warsaw Stock Exchange website, opens the stock quotes dropdown menu, selects shares option, and searches for a specific stock symbol

Starting URL: https://www.gpw.pl/

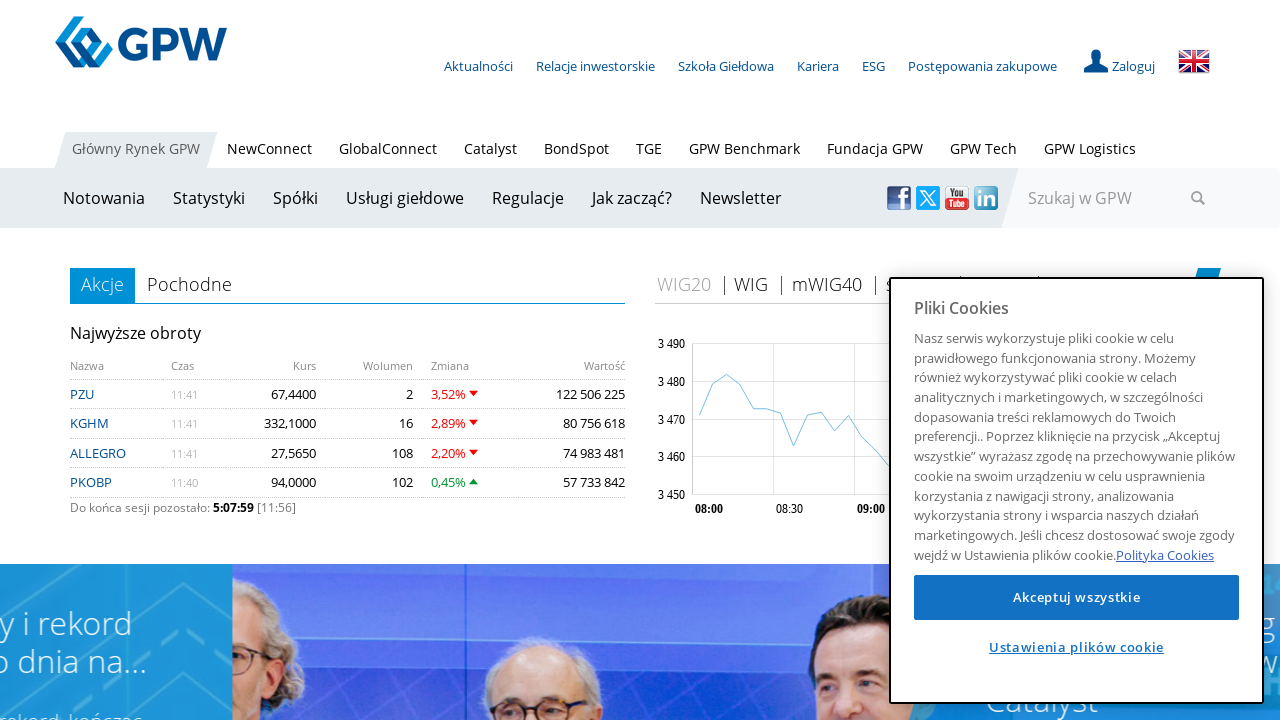

Clicked on stock quotes dropdown menu at (104, 198) on #dropdownMenu1
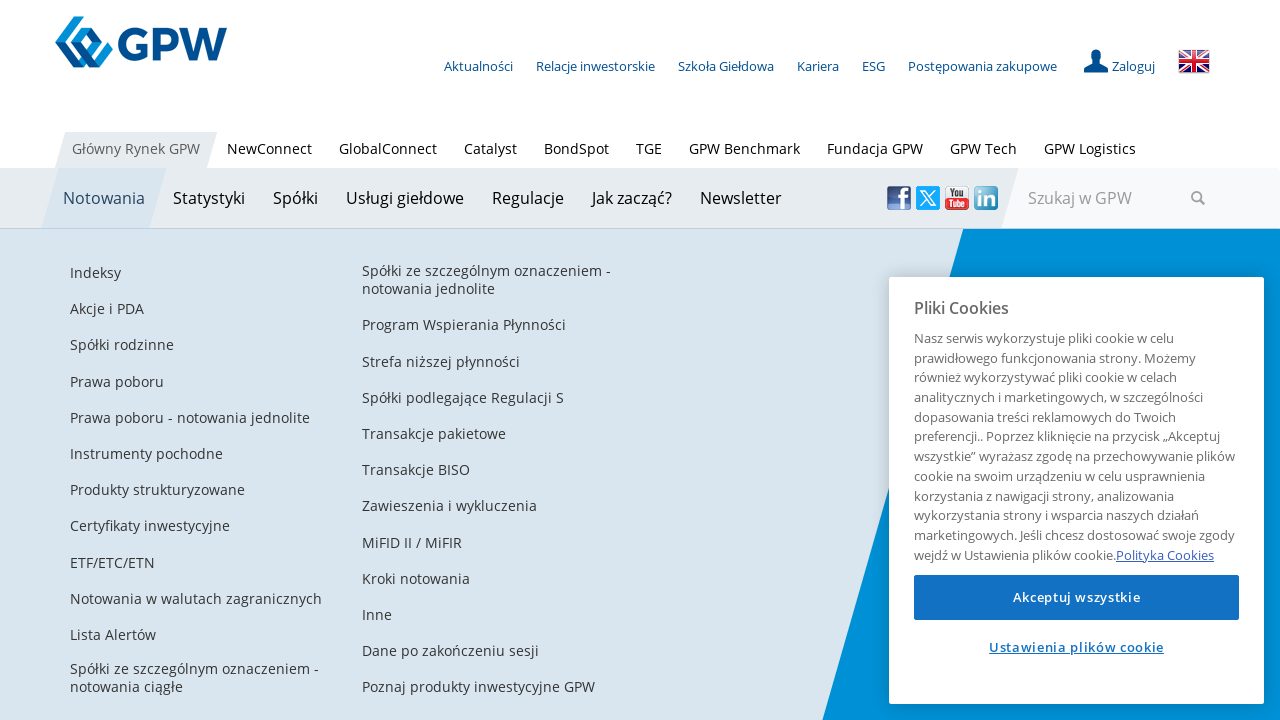

Selected shares option from dropdown menu at (201, 313) on xpath=/html/body/header/nav[2]/div/div/div[1]/div/ul/li[1]/div/div/div/div[1]/di
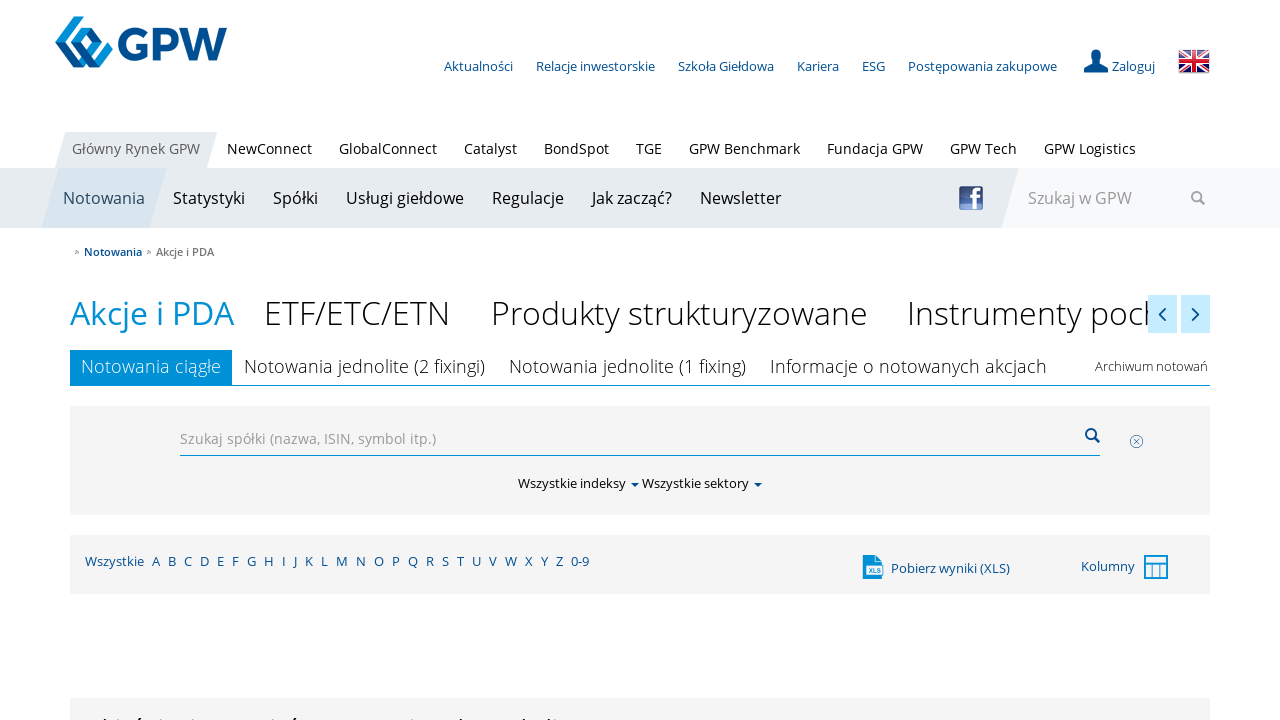

Search input field became available
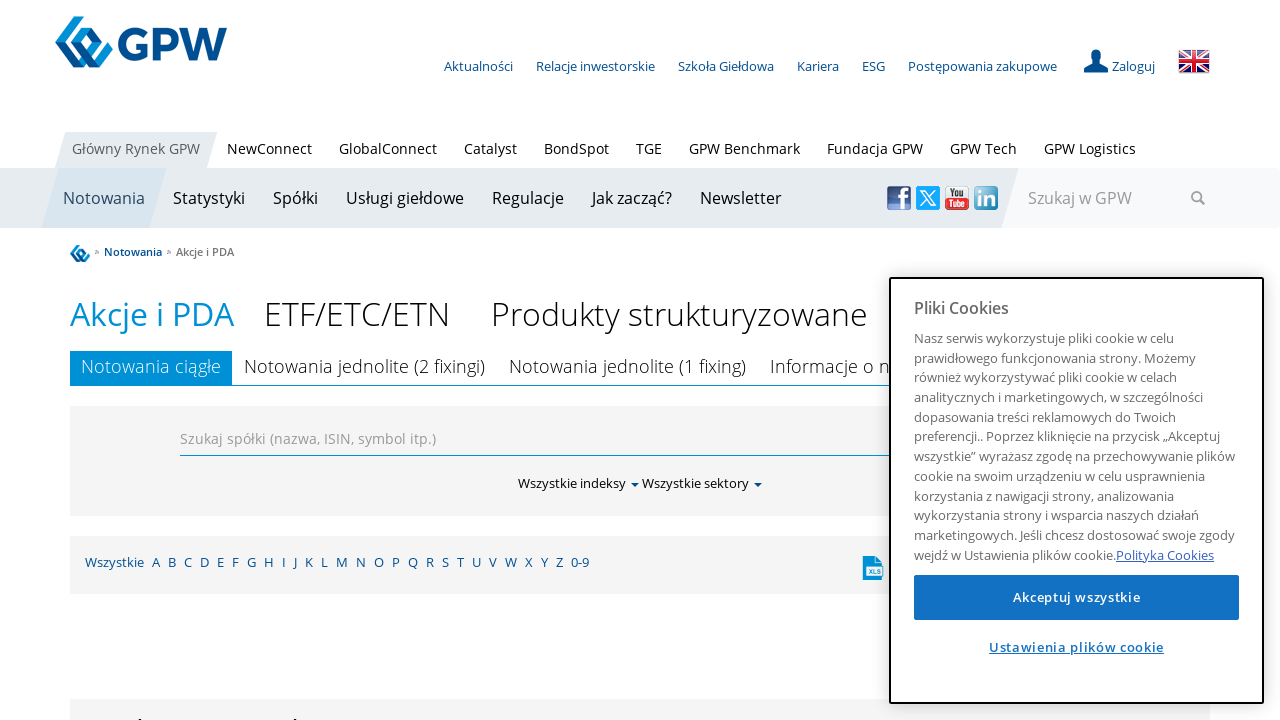

Filled search field with stock symbol 'KGHM' on xpath=/html/body/section[2]/div[2]/div[5]/div/div[1]/div[1]/div[1]/div[1]/div[2]
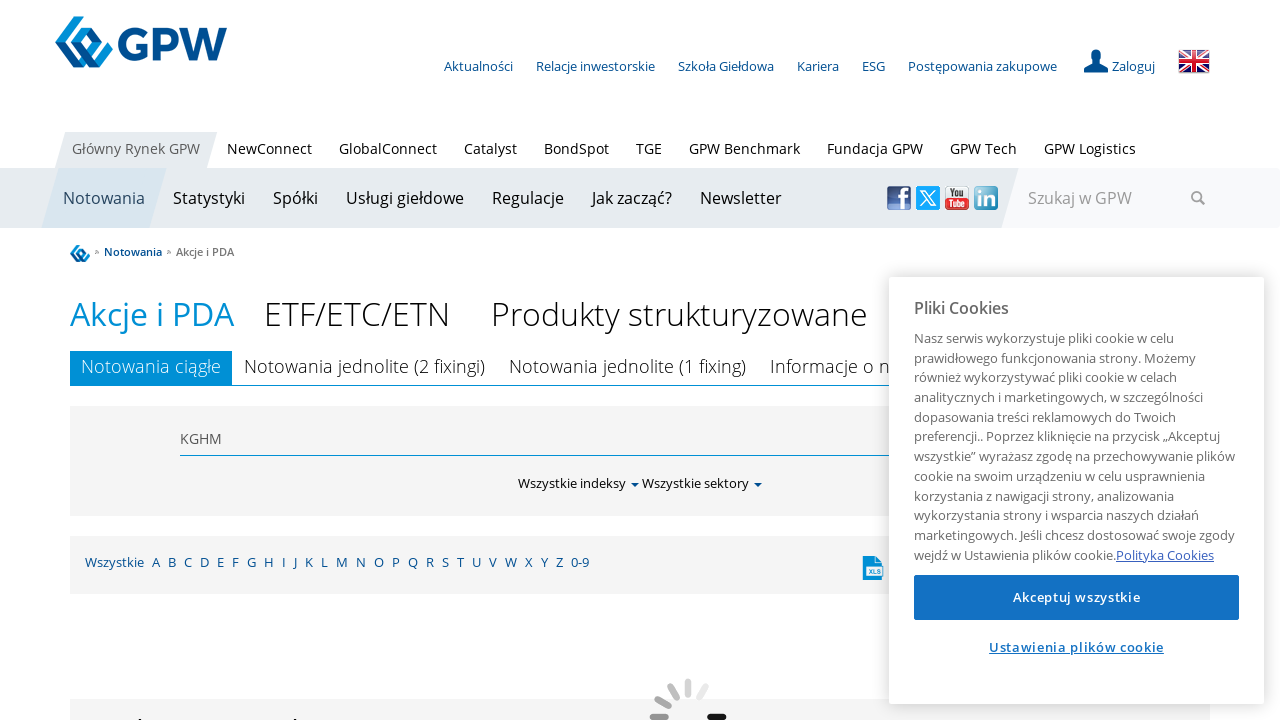

Clicked search button to find KGHM stock at (1092, 17) on xpath=/html/body/section[2]/div[2]/div[5]/div/div[1]/div[1]/div[1]/div[1]/div[2]
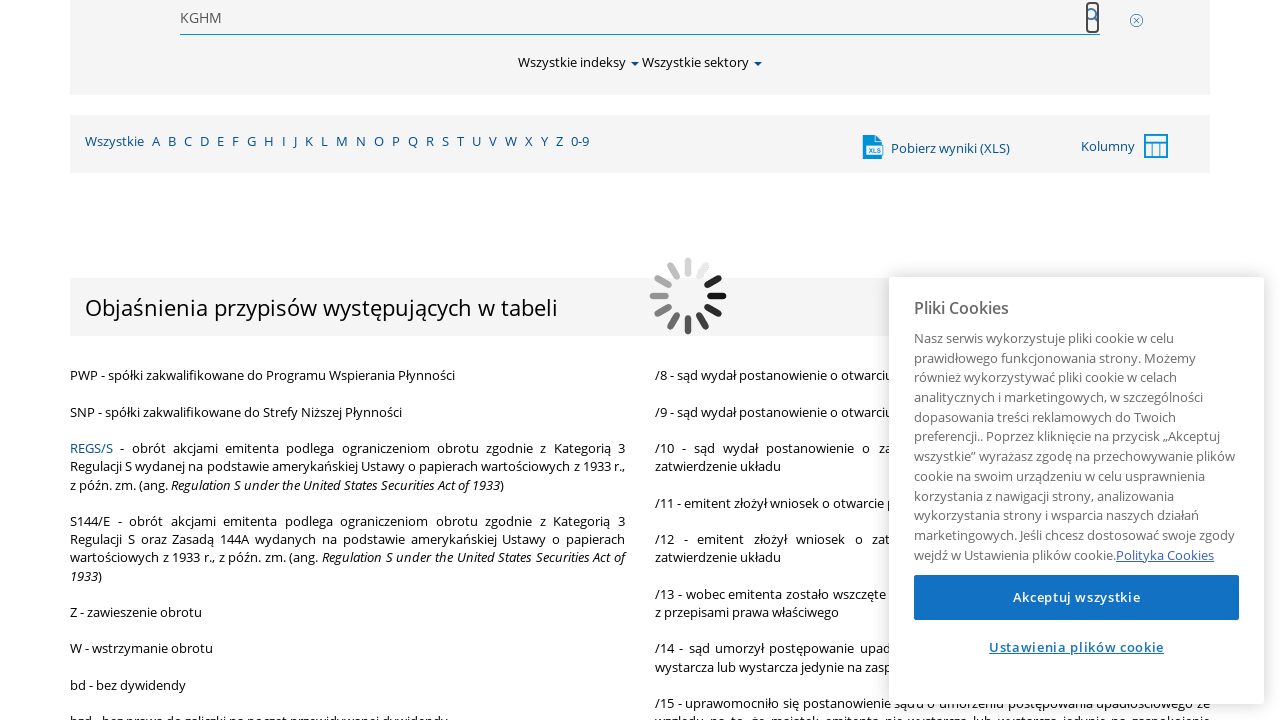

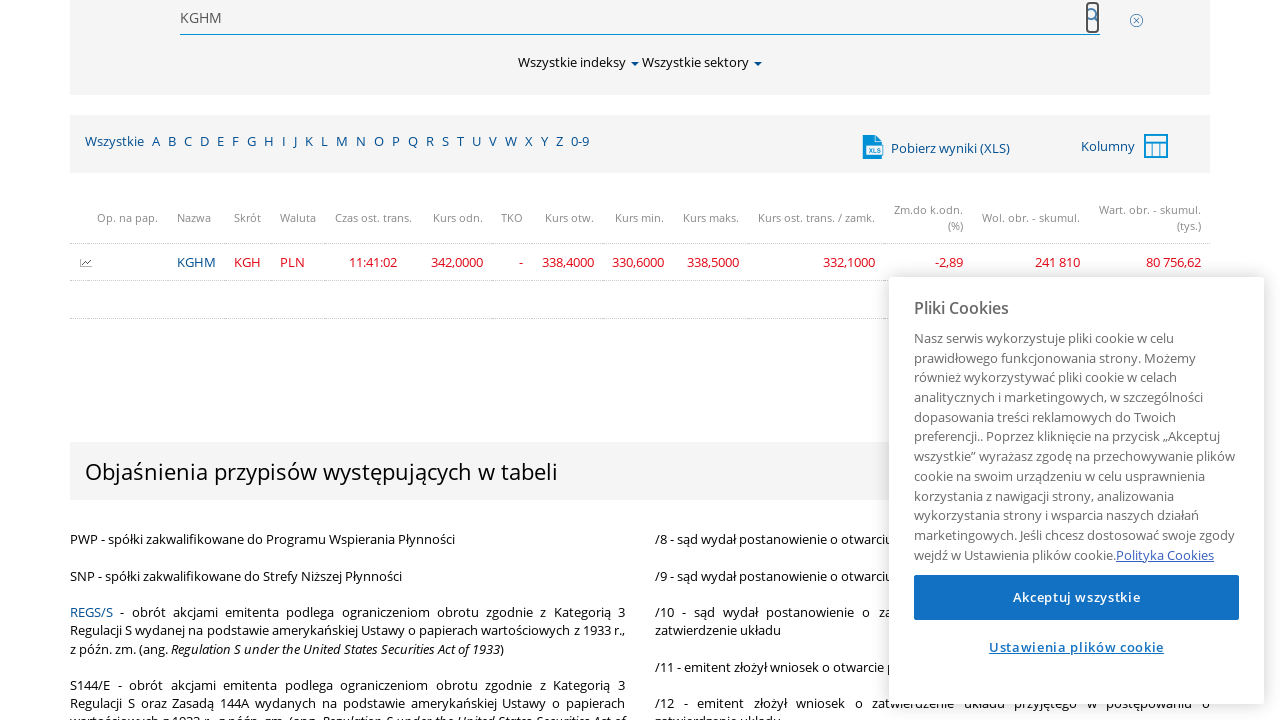